Tests search functionality on Cocoon Vietnam website by clicking the search button, entering a keyword "tẩy" (Vietnamese for "cleanser/remover"), and verifying that related product suggestions appear.

Starting URL: https://cocoonvietnam.com/

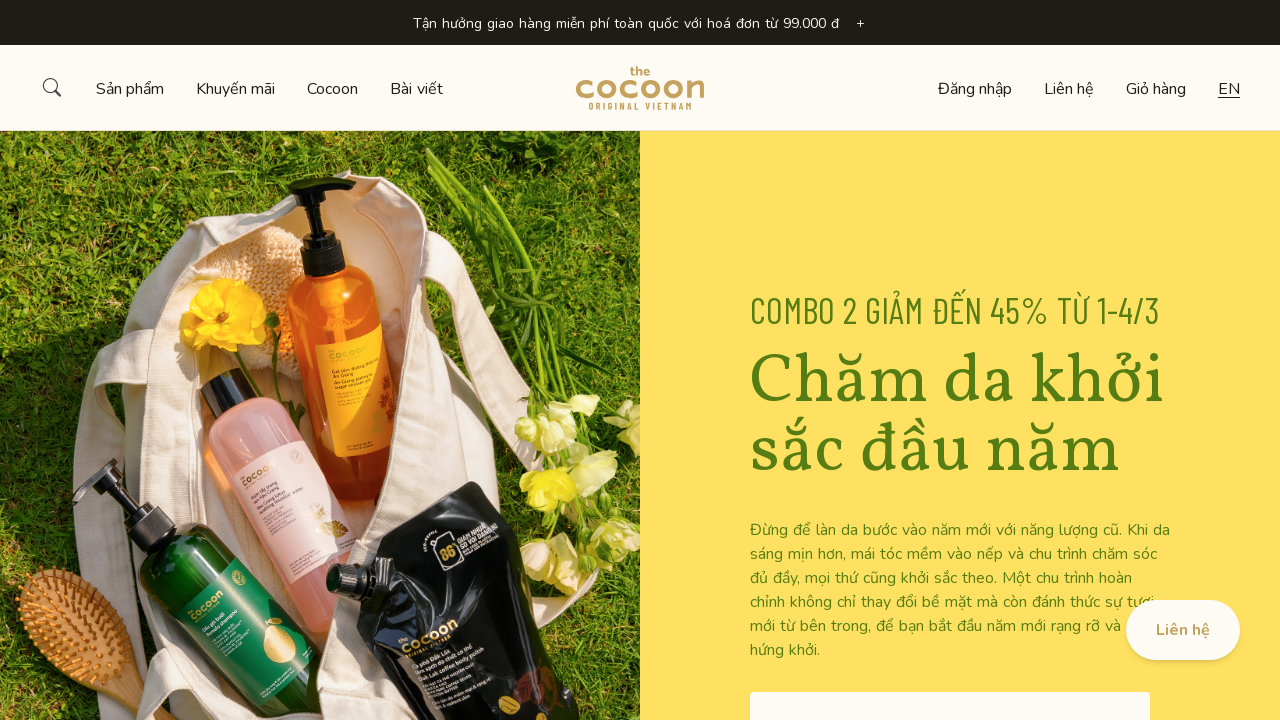

Clicked search button to open search input at (52, 88) on xpath=//*[@id='navbar']/div[3]/nav/div[1]/div/div
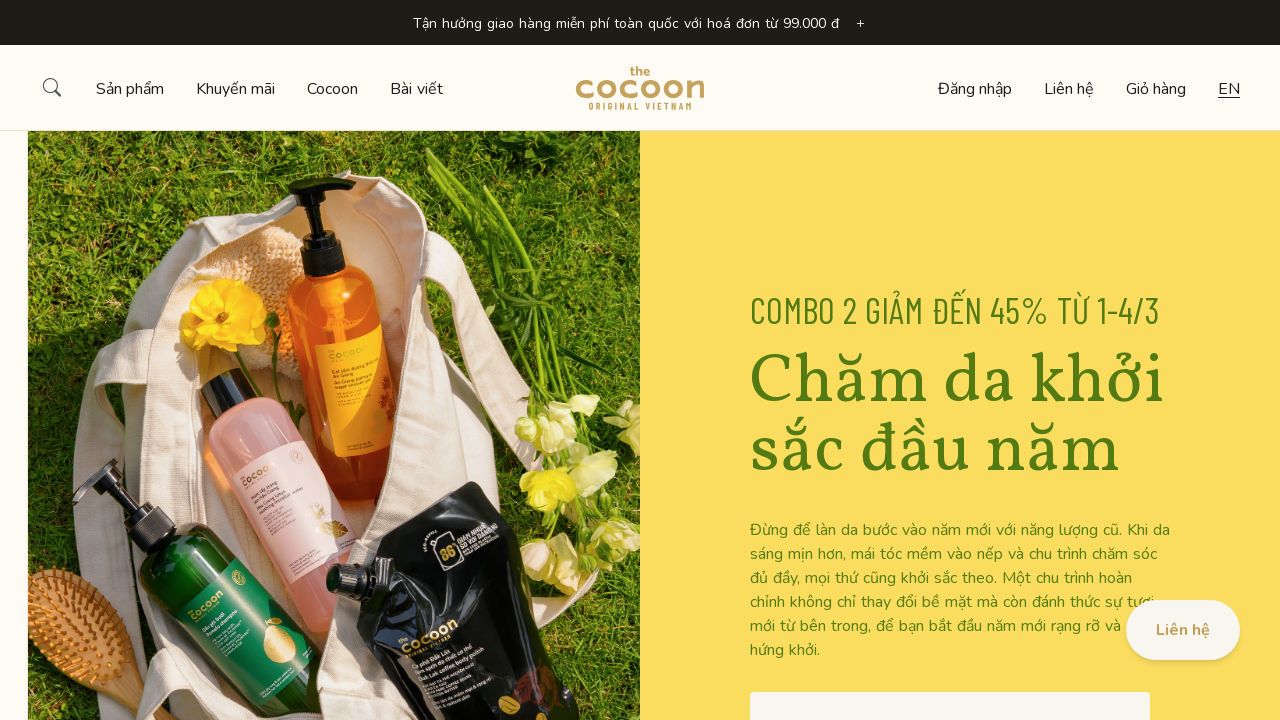

Waited for search input to appear
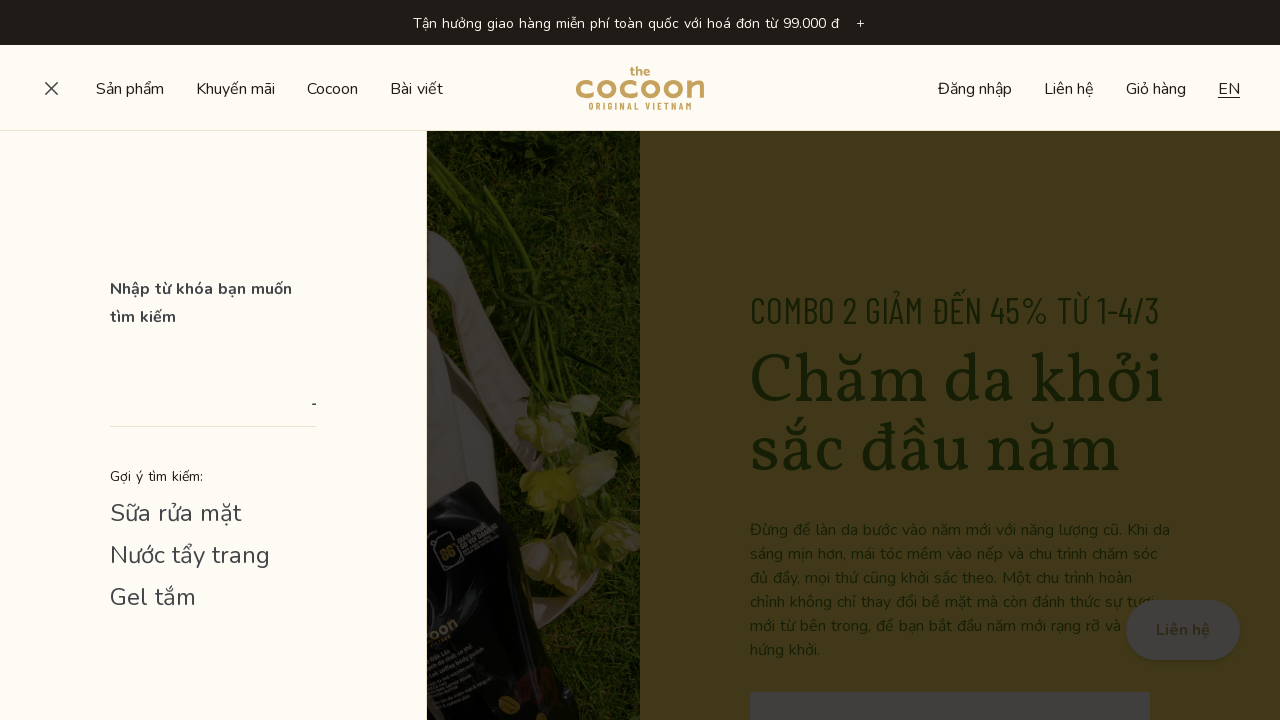

Filled search input with keyword 'tẩy' on #__layout > div > header > div:nth-child(2) > div.hidden.lg\:block > nav > div:n
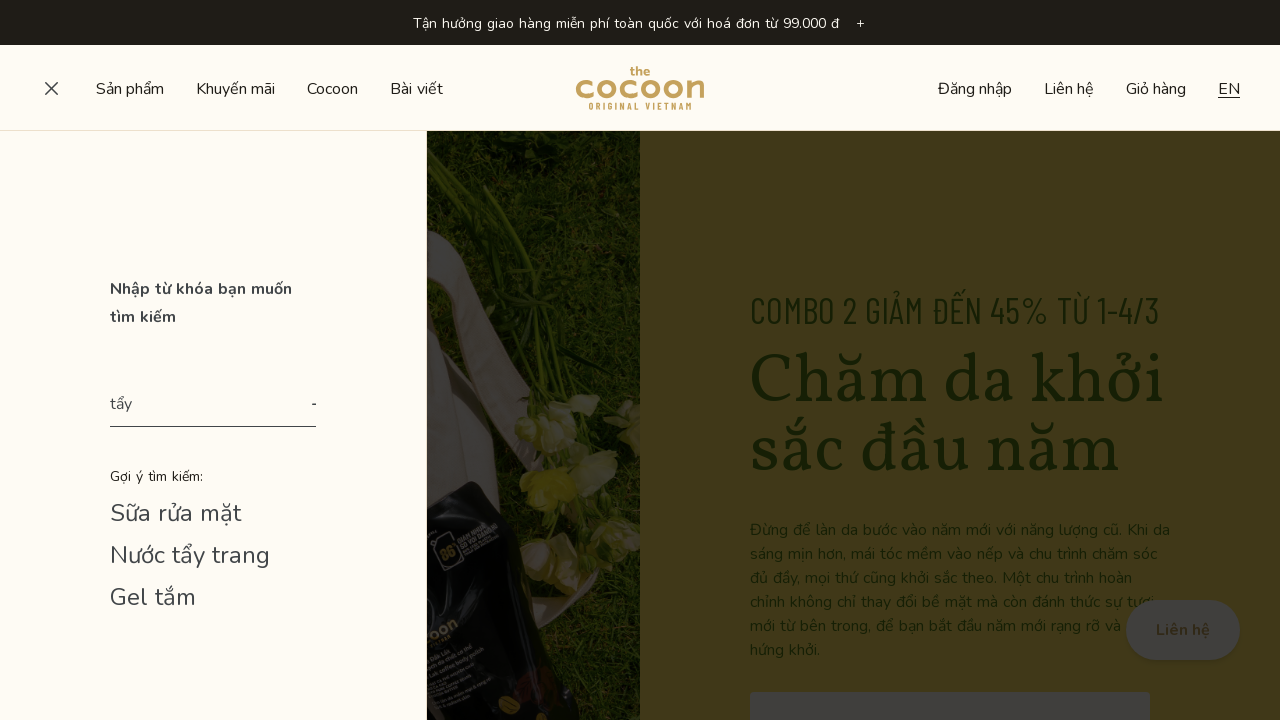

Waited for search suggestions to load
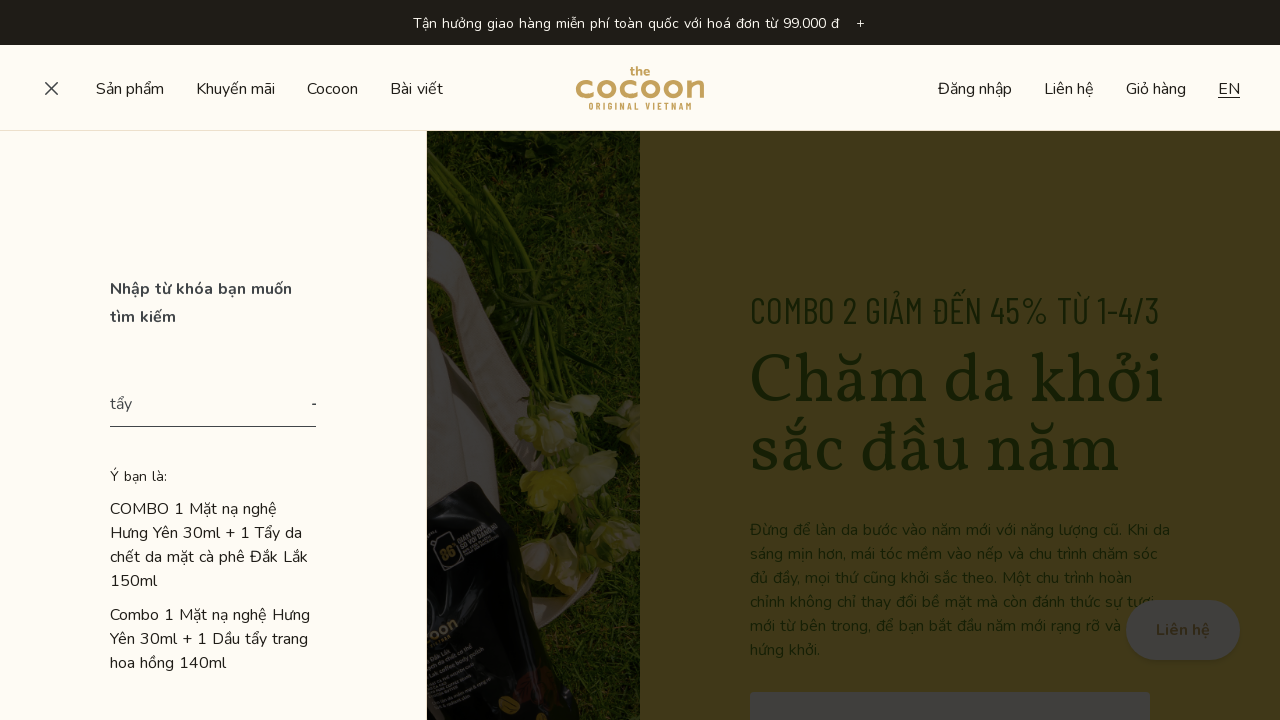

Verified that search suggestions appeared with product recommendations
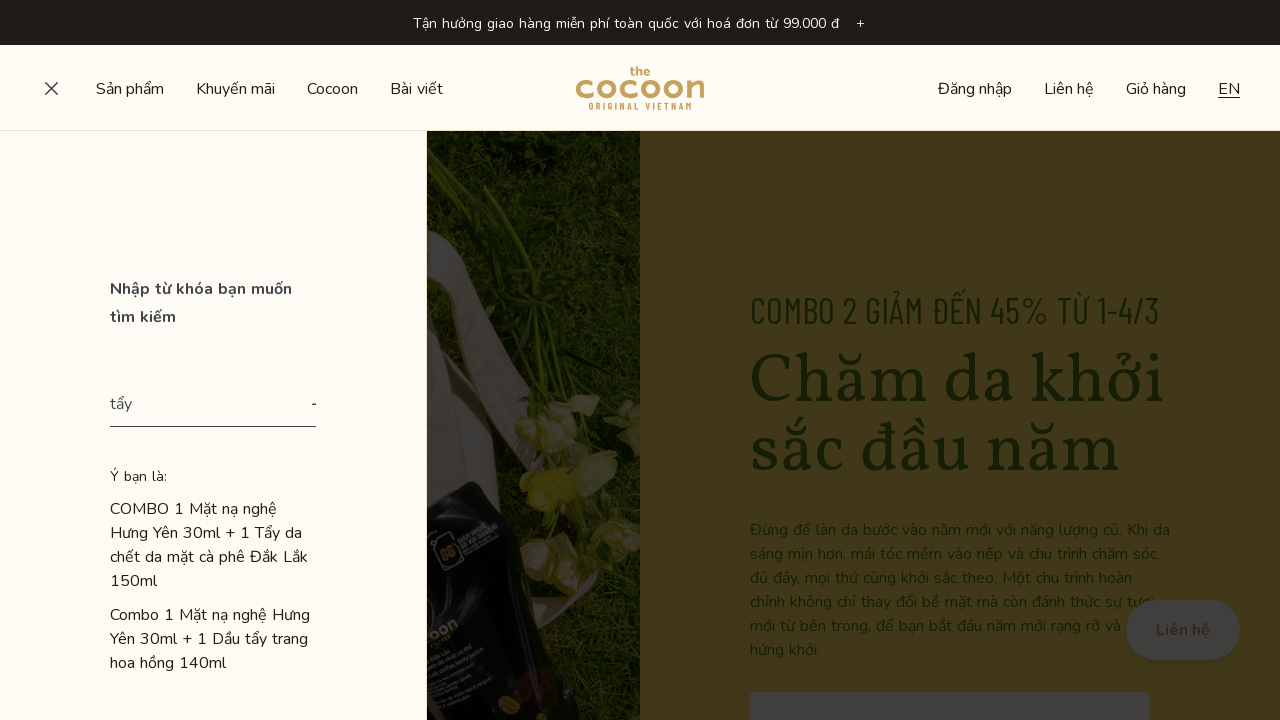

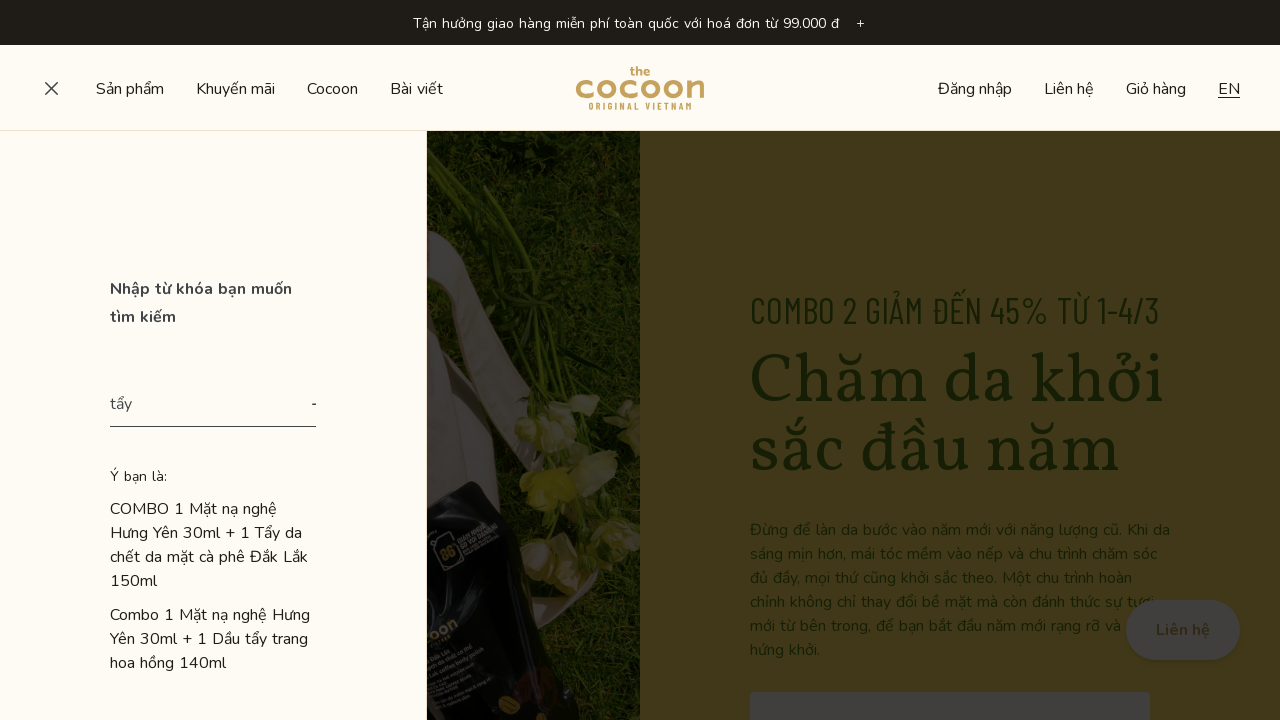